Tests OLX.ua search functionality by entering a search query and submitting it

Starting URL: https://www.olx.ua/

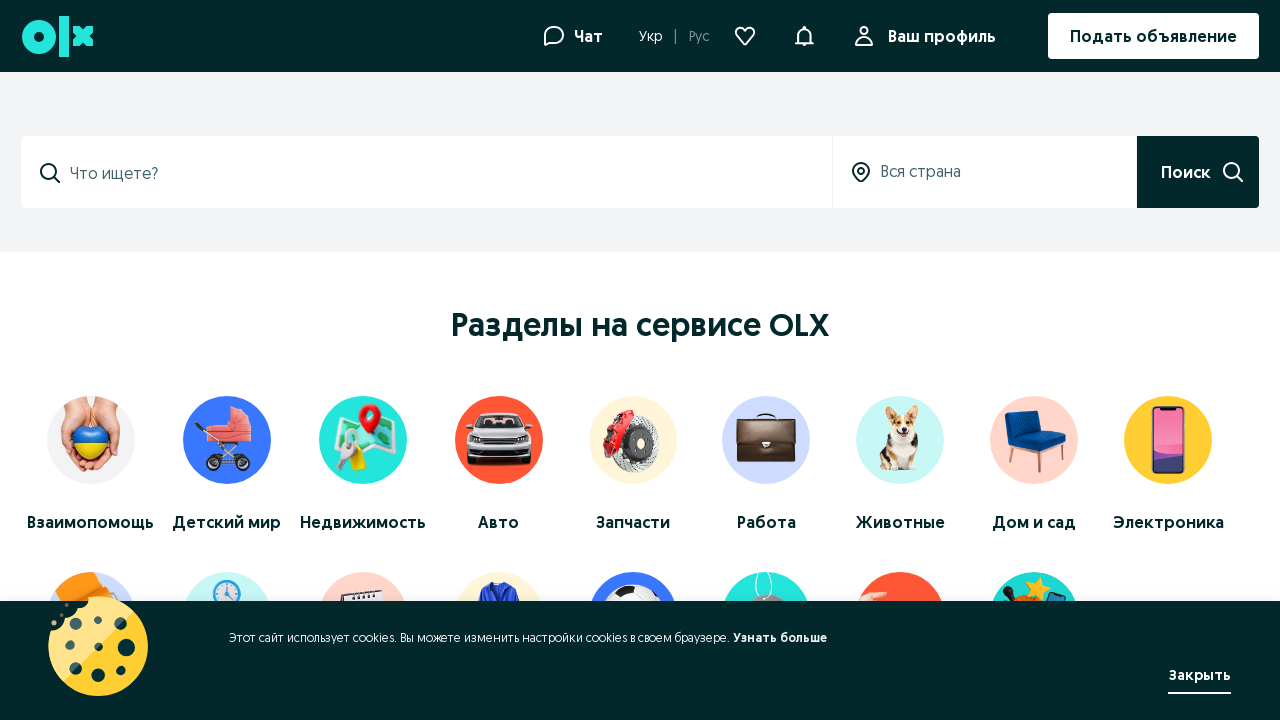

Search field loaded on OLX.ua
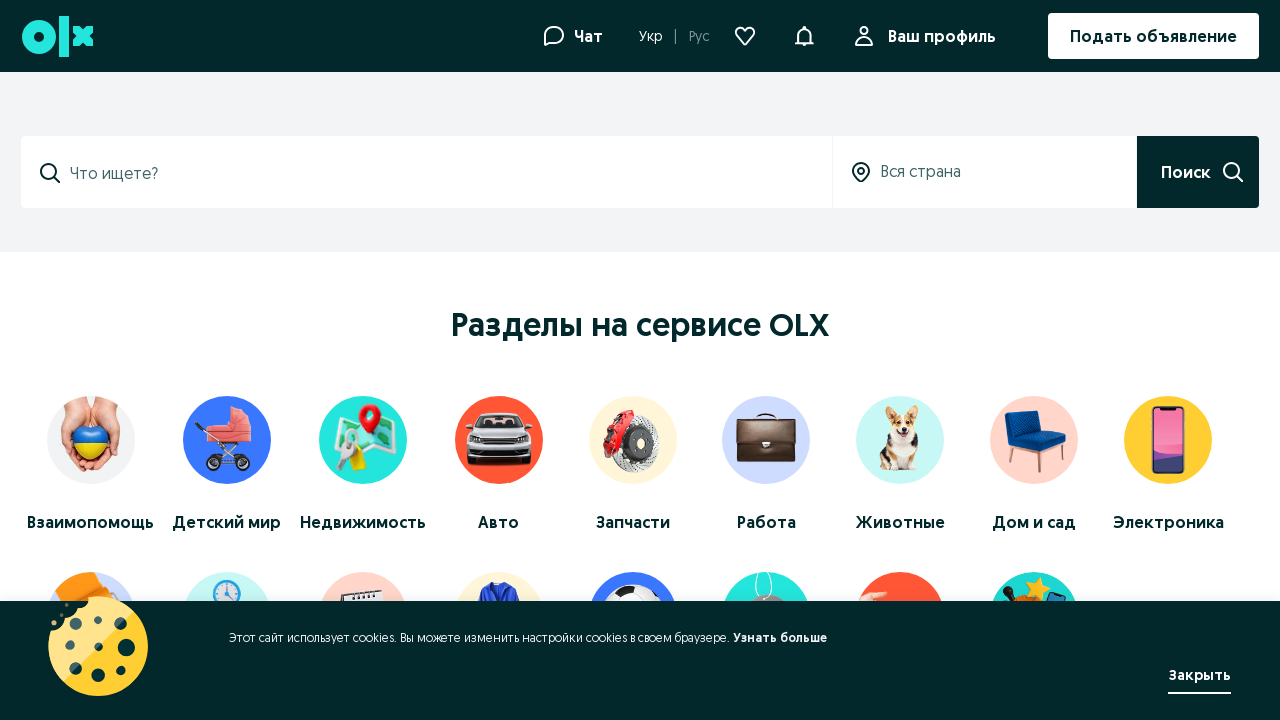

Entered search query 'Сайт під ключ' in search field on #search
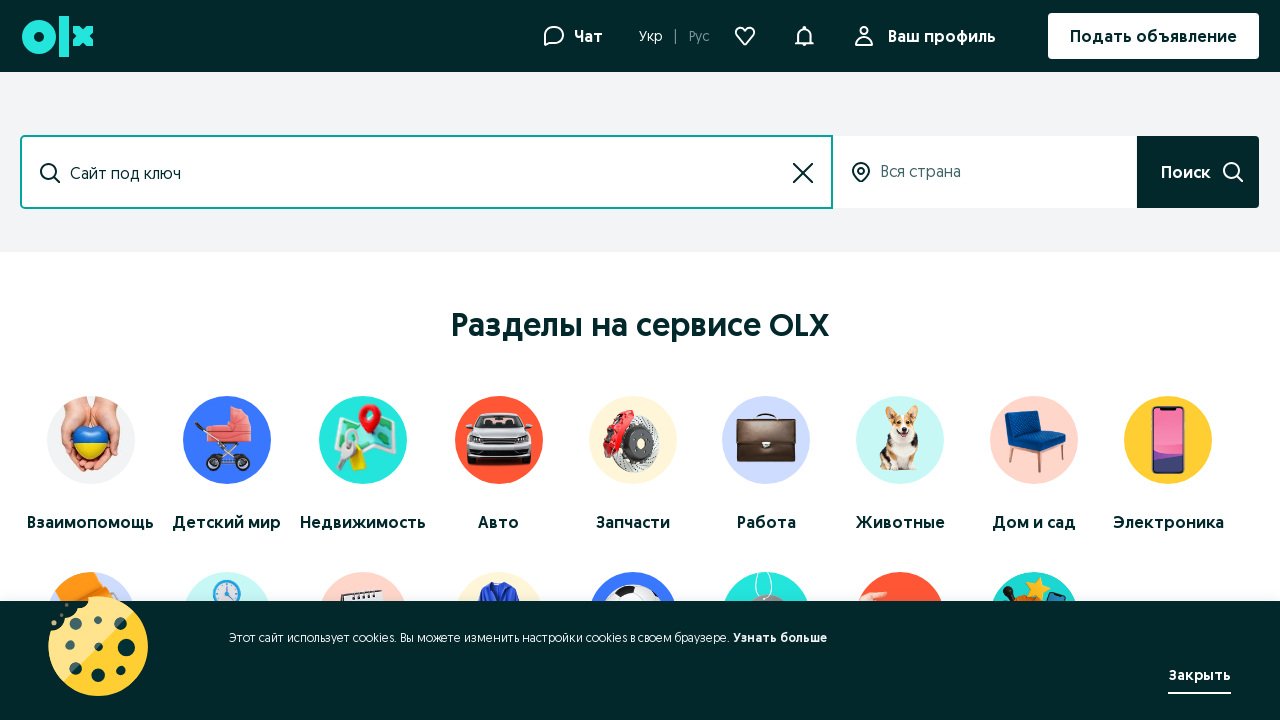

Submitted search query by pressing Enter on #search
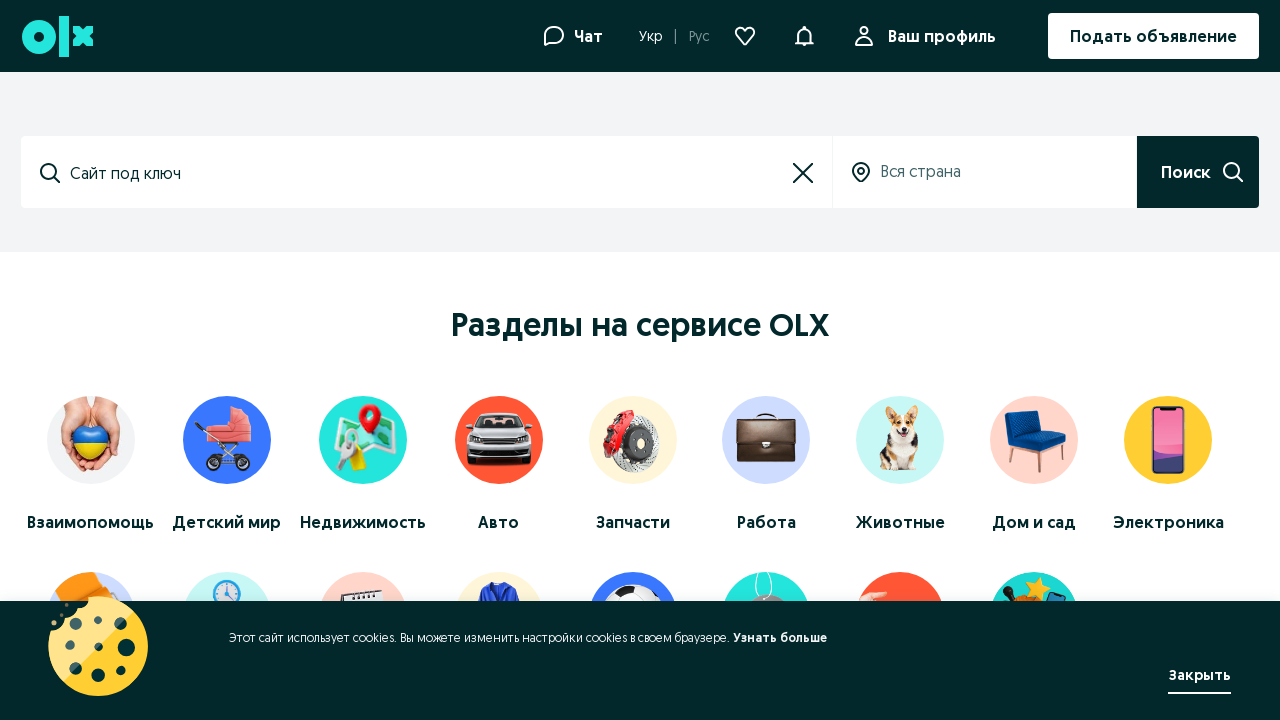

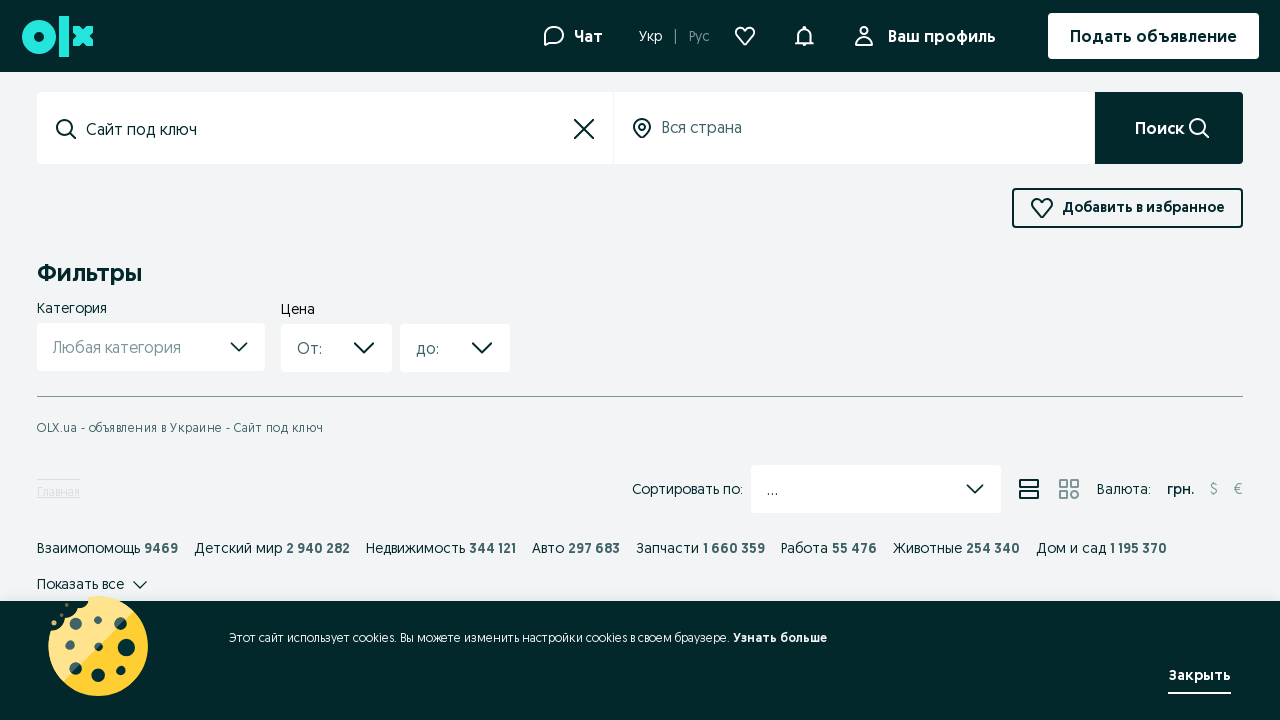